Tests sorting the Due column in descending order by clicking the column header twice and verifying the values are sorted in reverse order.

Starting URL: http://the-internet.herokuapp.com/tables

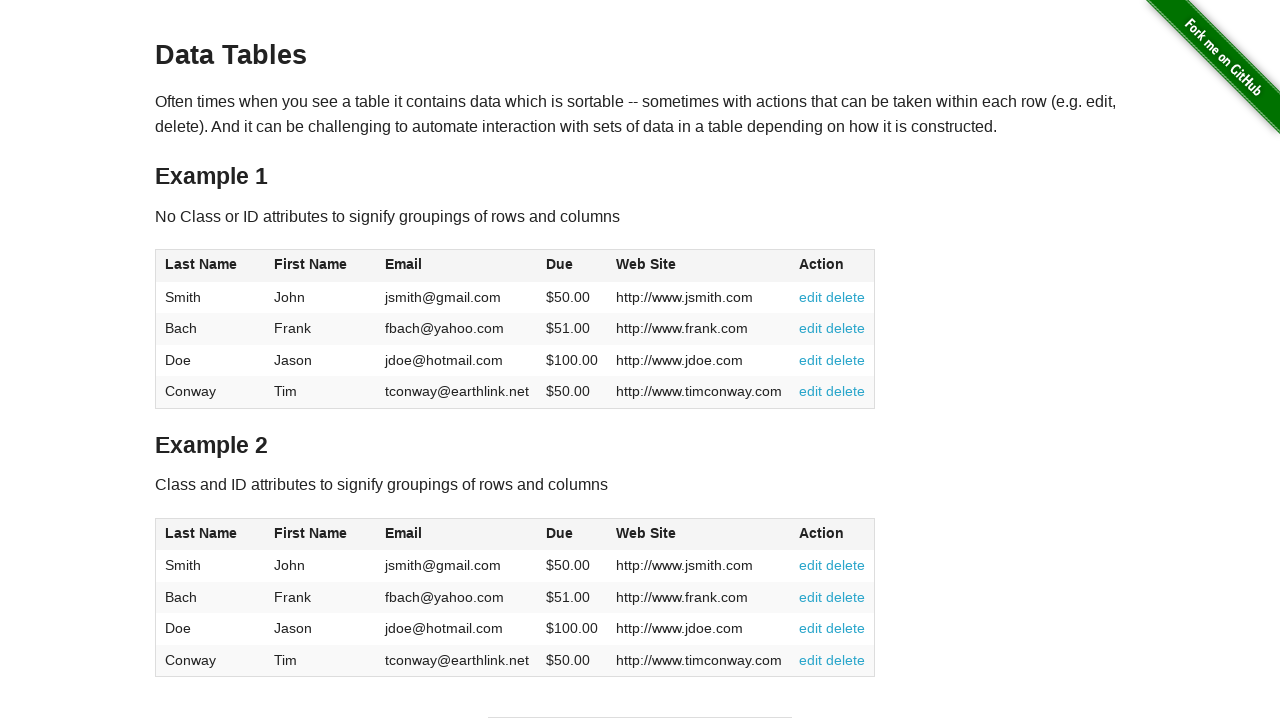

Clicked Due column header for first time to sort ascending at (572, 266) on #table1 thead tr th:nth-child(4)
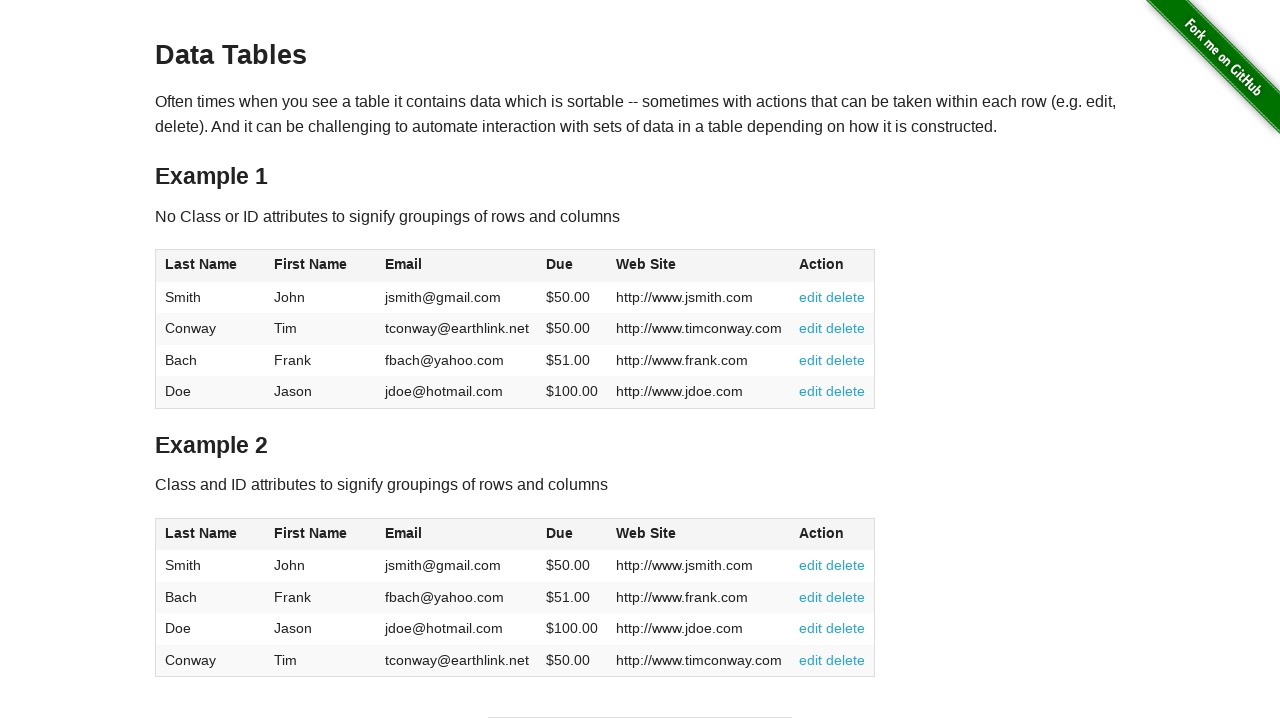

Clicked Due column header second time to sort descending at (572, 266) on #table1 thead tr th:nth-child(4)
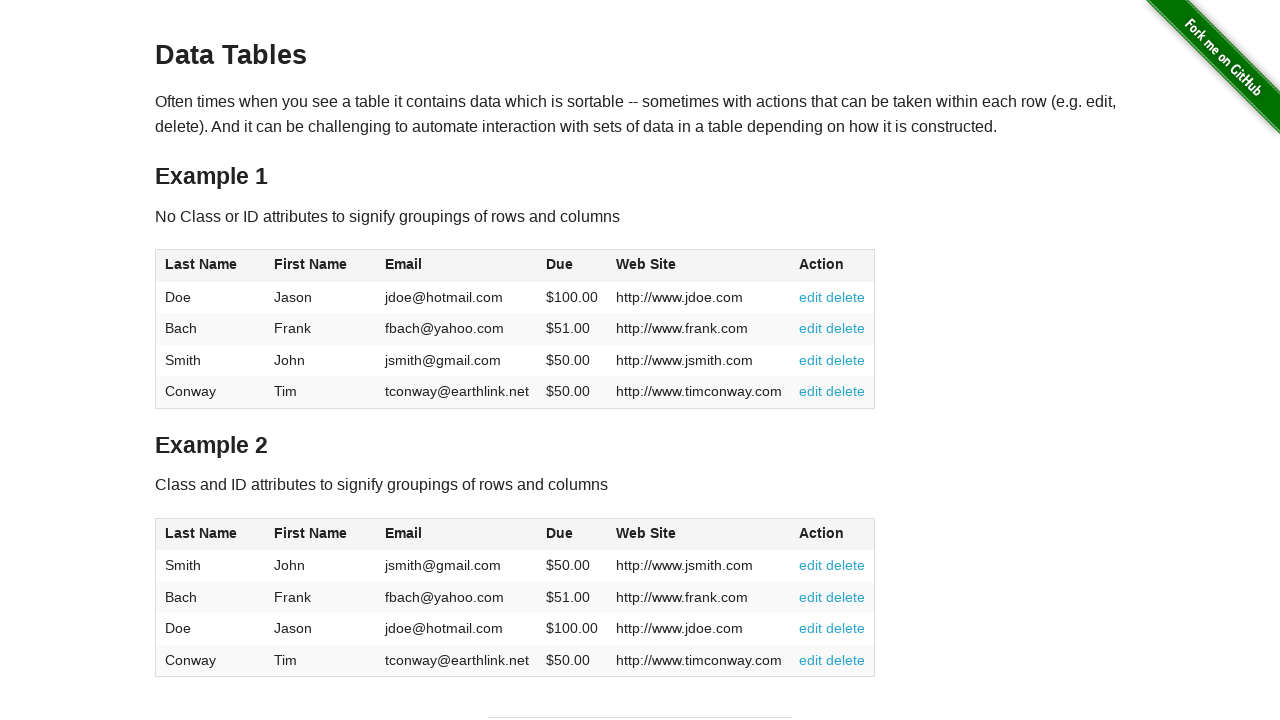

Due column values loaded and verified to be present
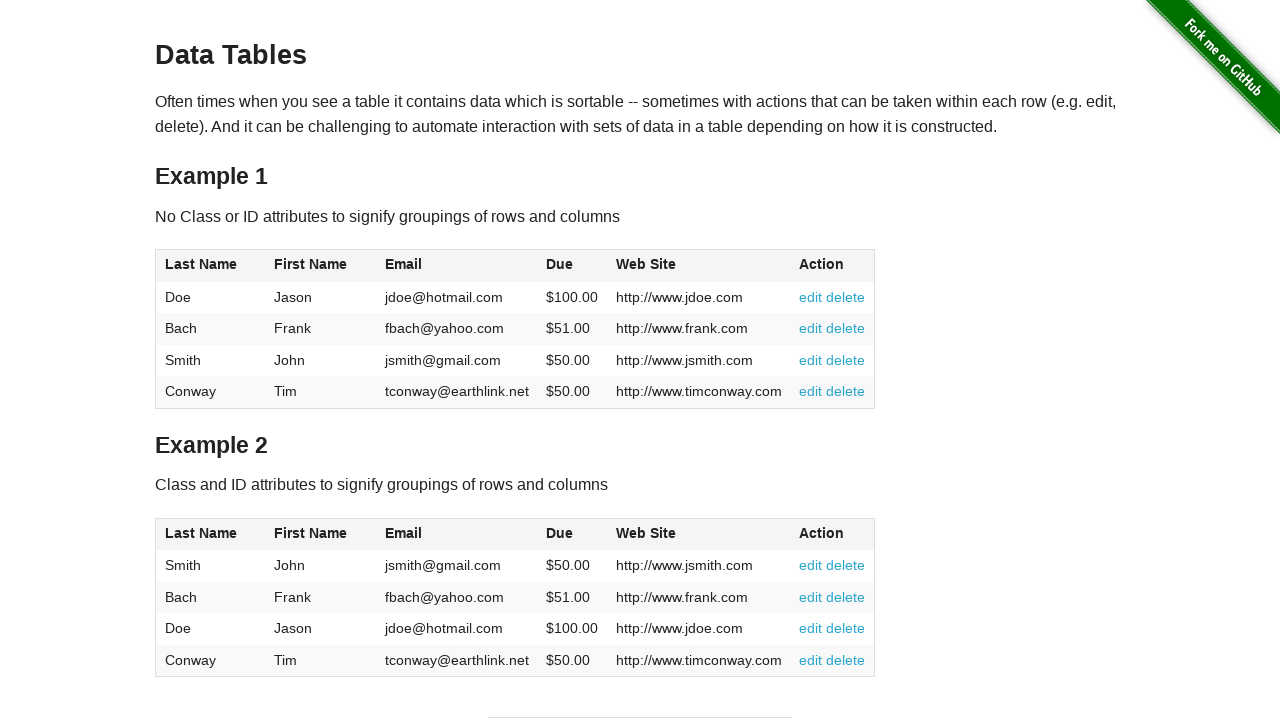

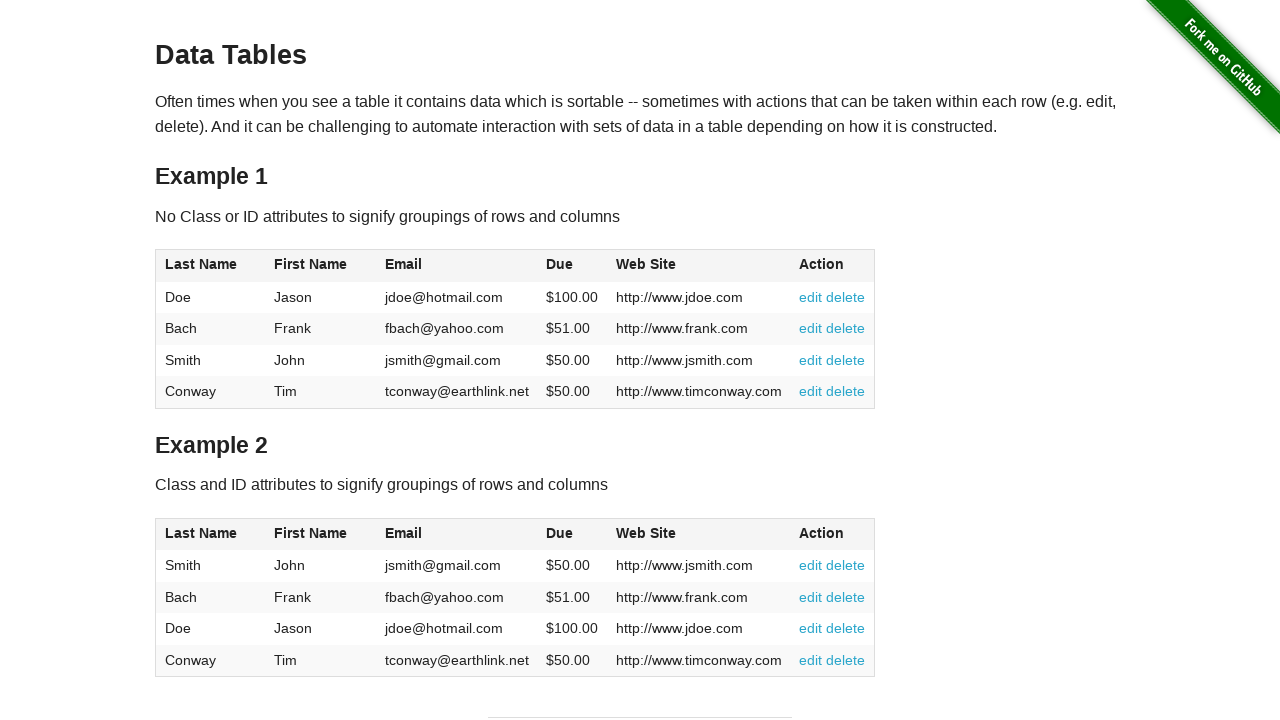